Tests text verification by navigating to the verify text section

Starting URL: http://uitestingplayground.com/

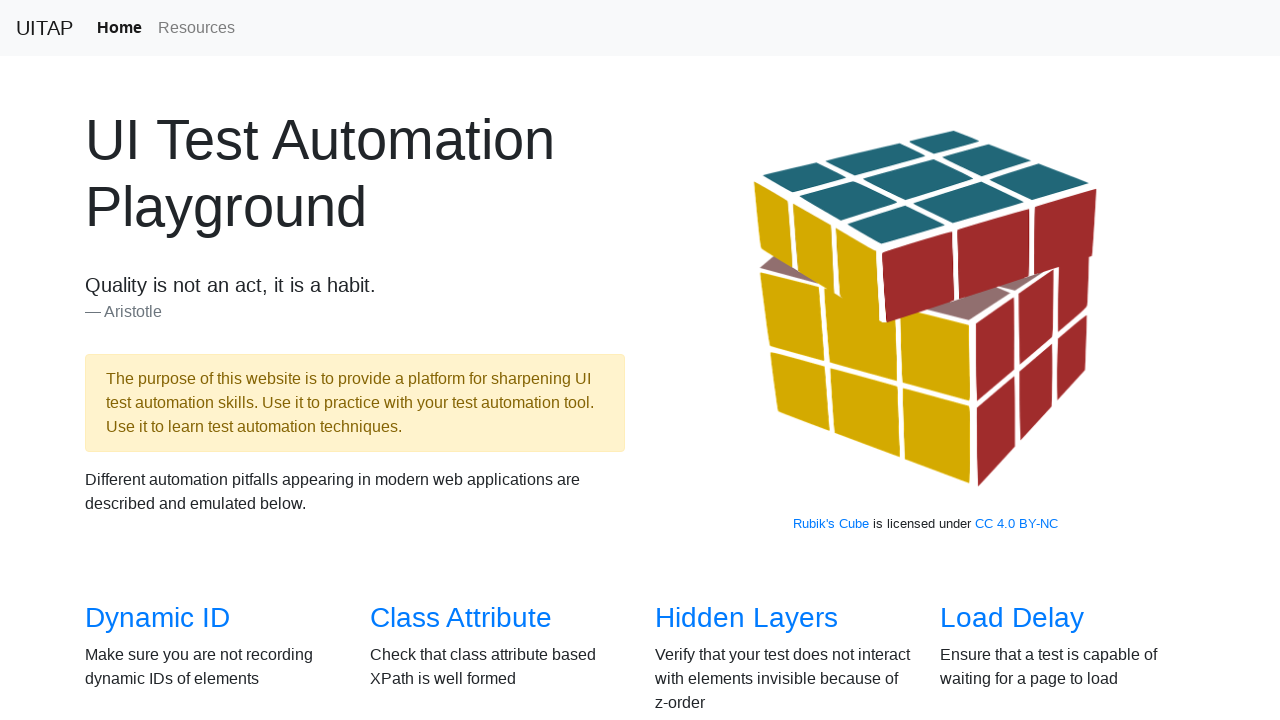

Clicked on Verify Text section link at (720, 361) on internal:role=link[name="Verify Text"i]
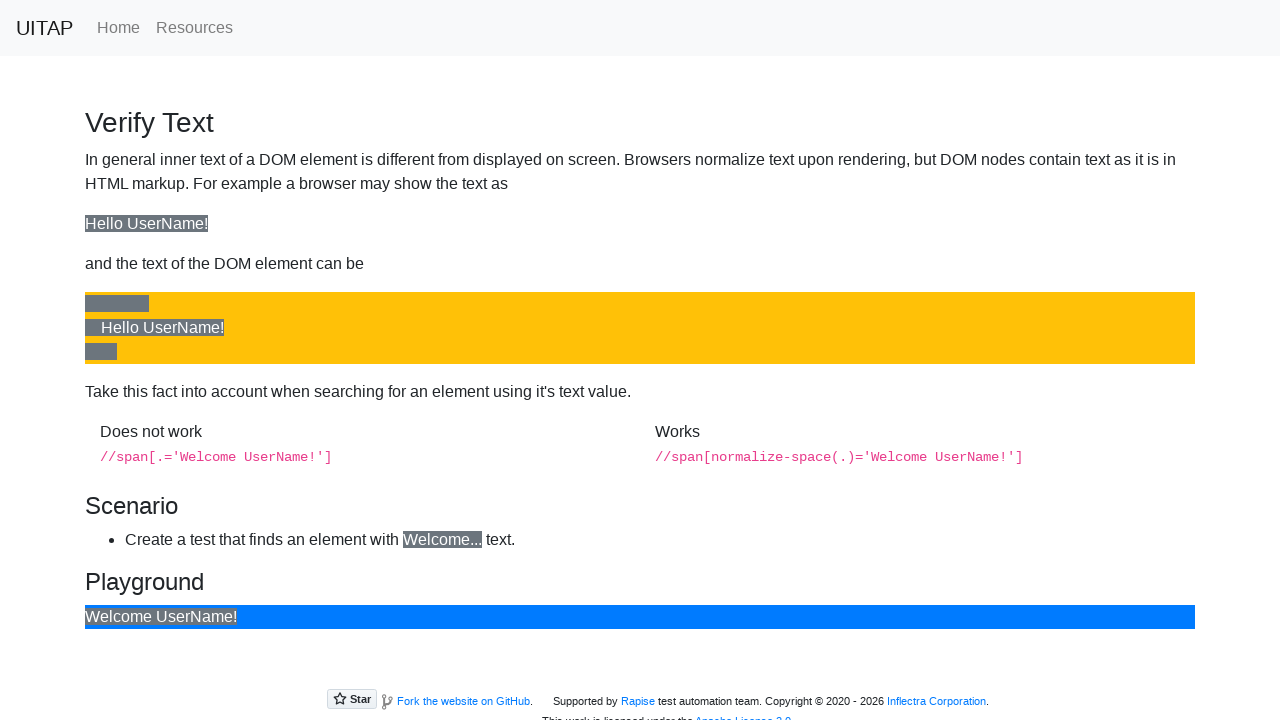

Text content loaded and element with class bg-primary is visible
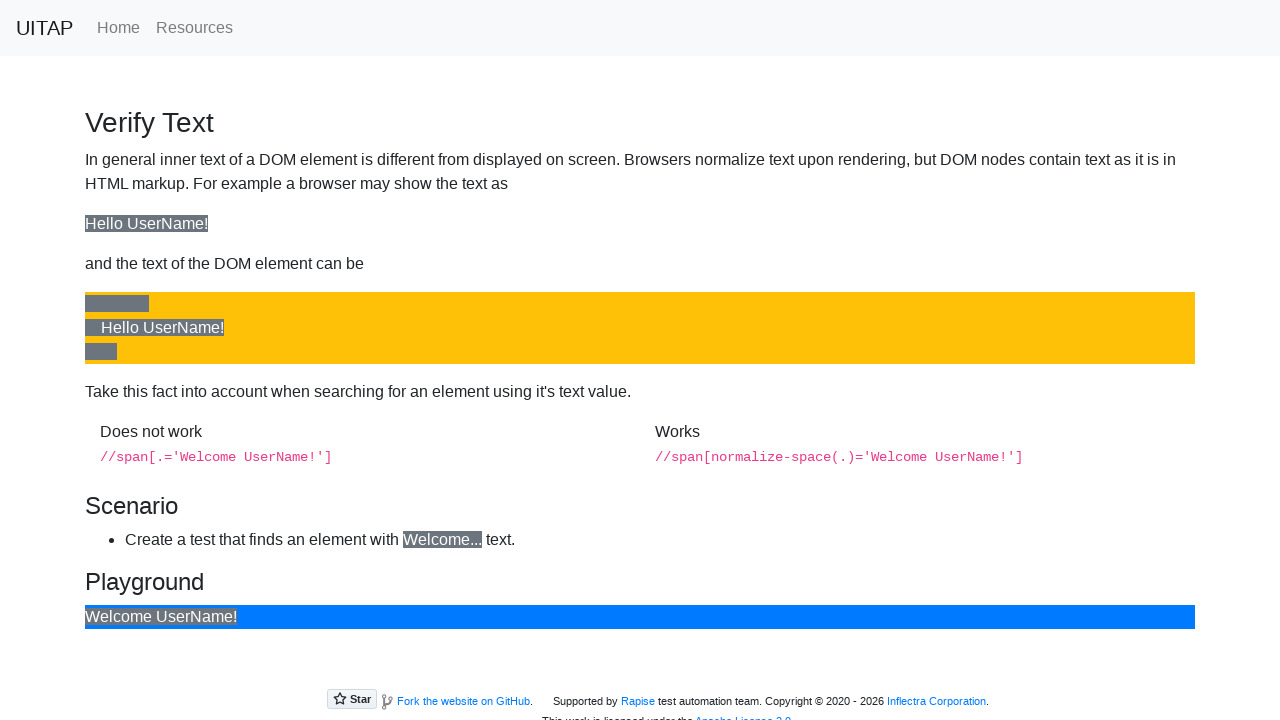

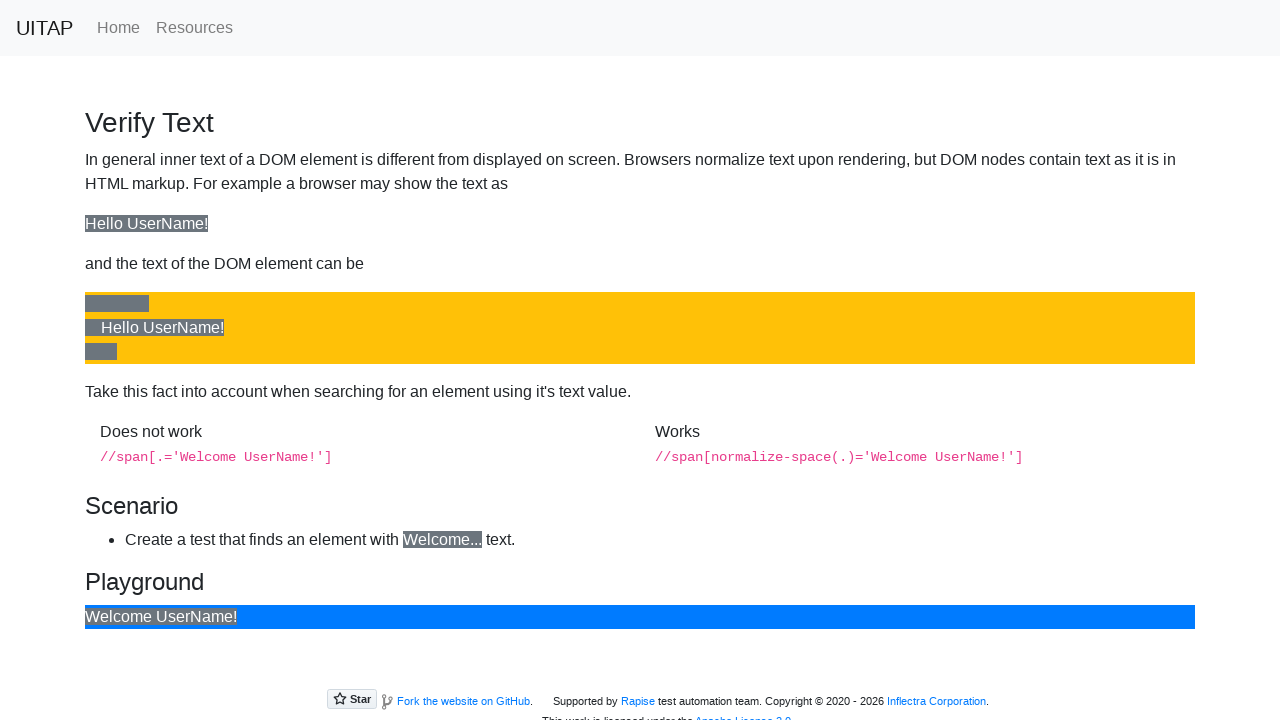